Tests responsive design at desktop viewport width (1920px)

Starting URL: https://stage.geckoadvisor.com

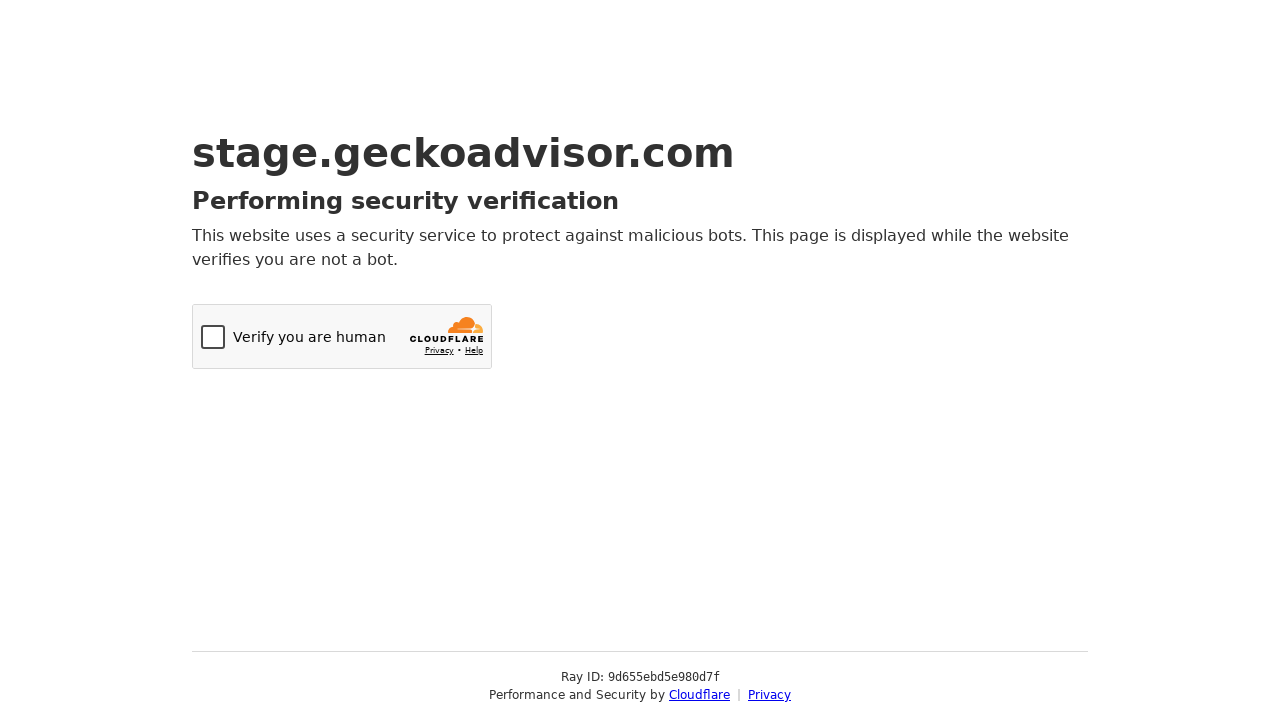

Set viewport size to 1920x1080 for desktop responsive design testing
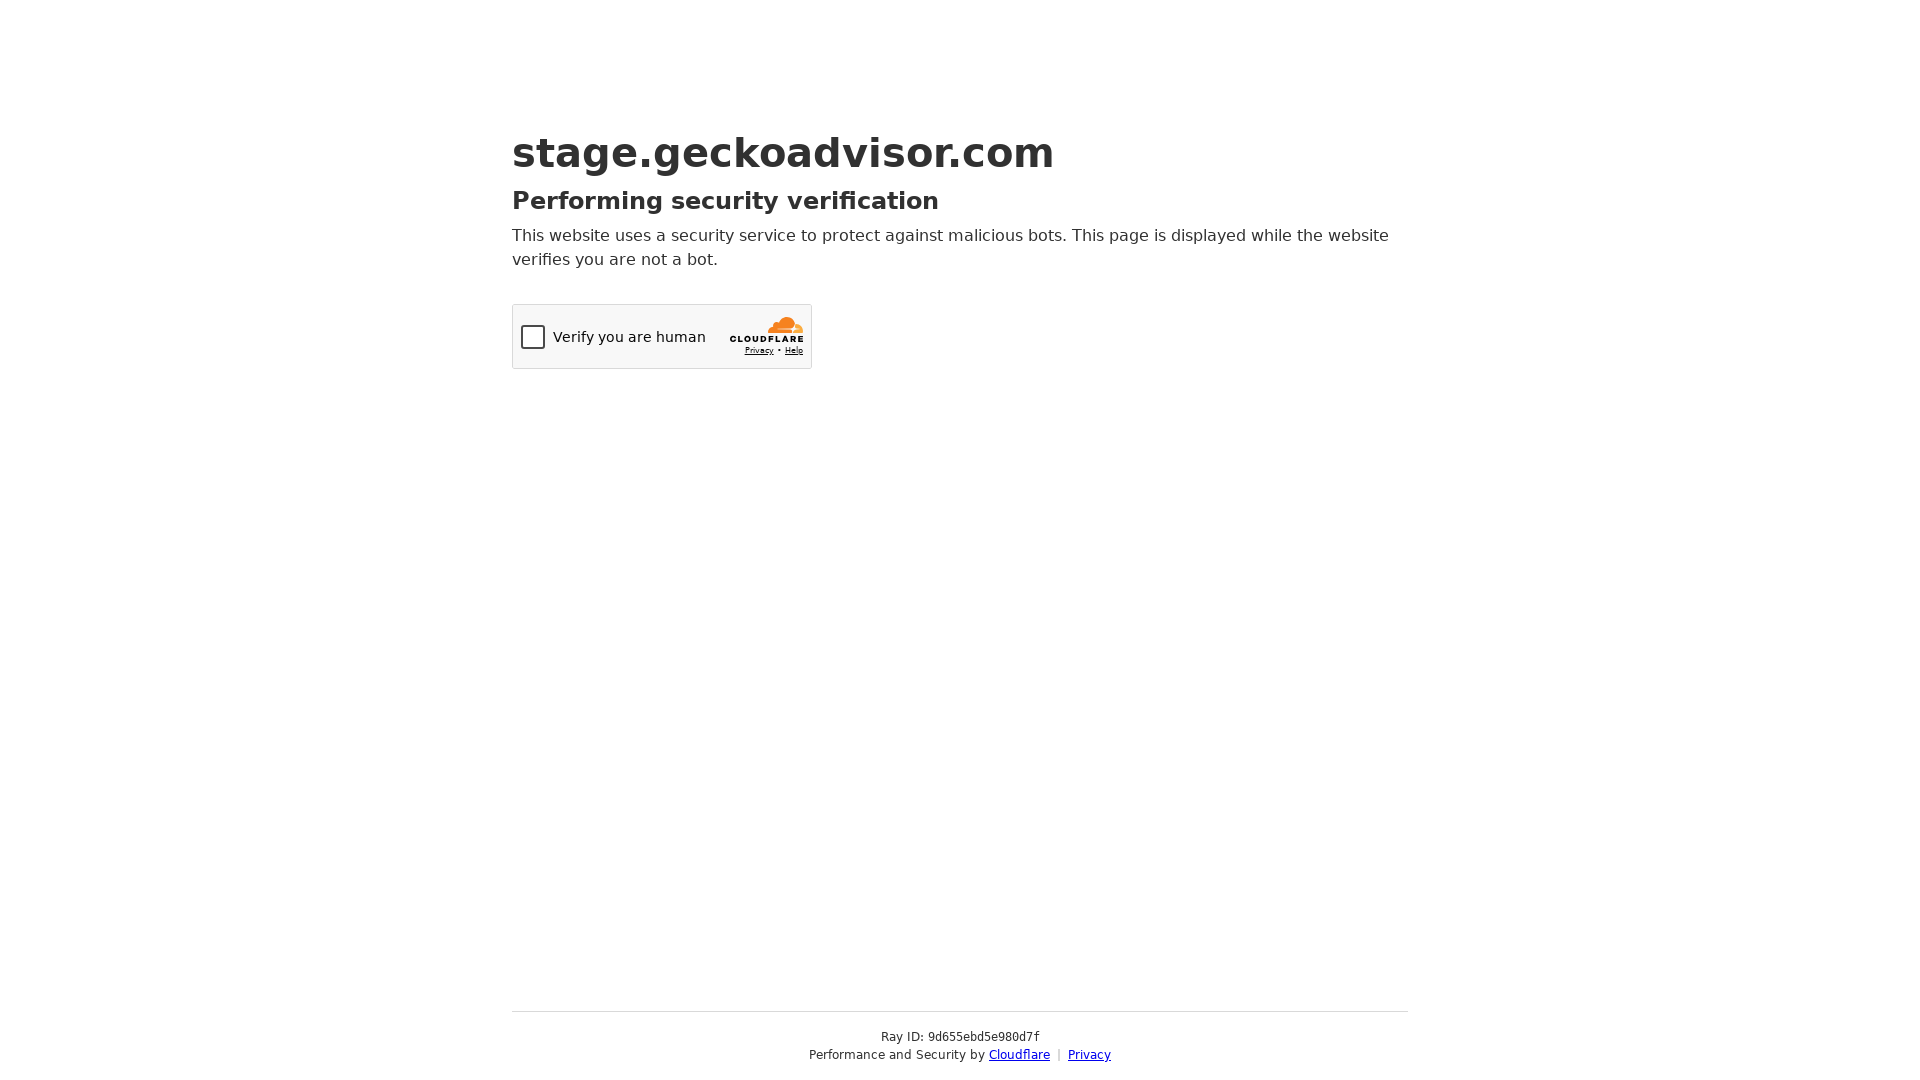

Reloaded page with desktop viewport
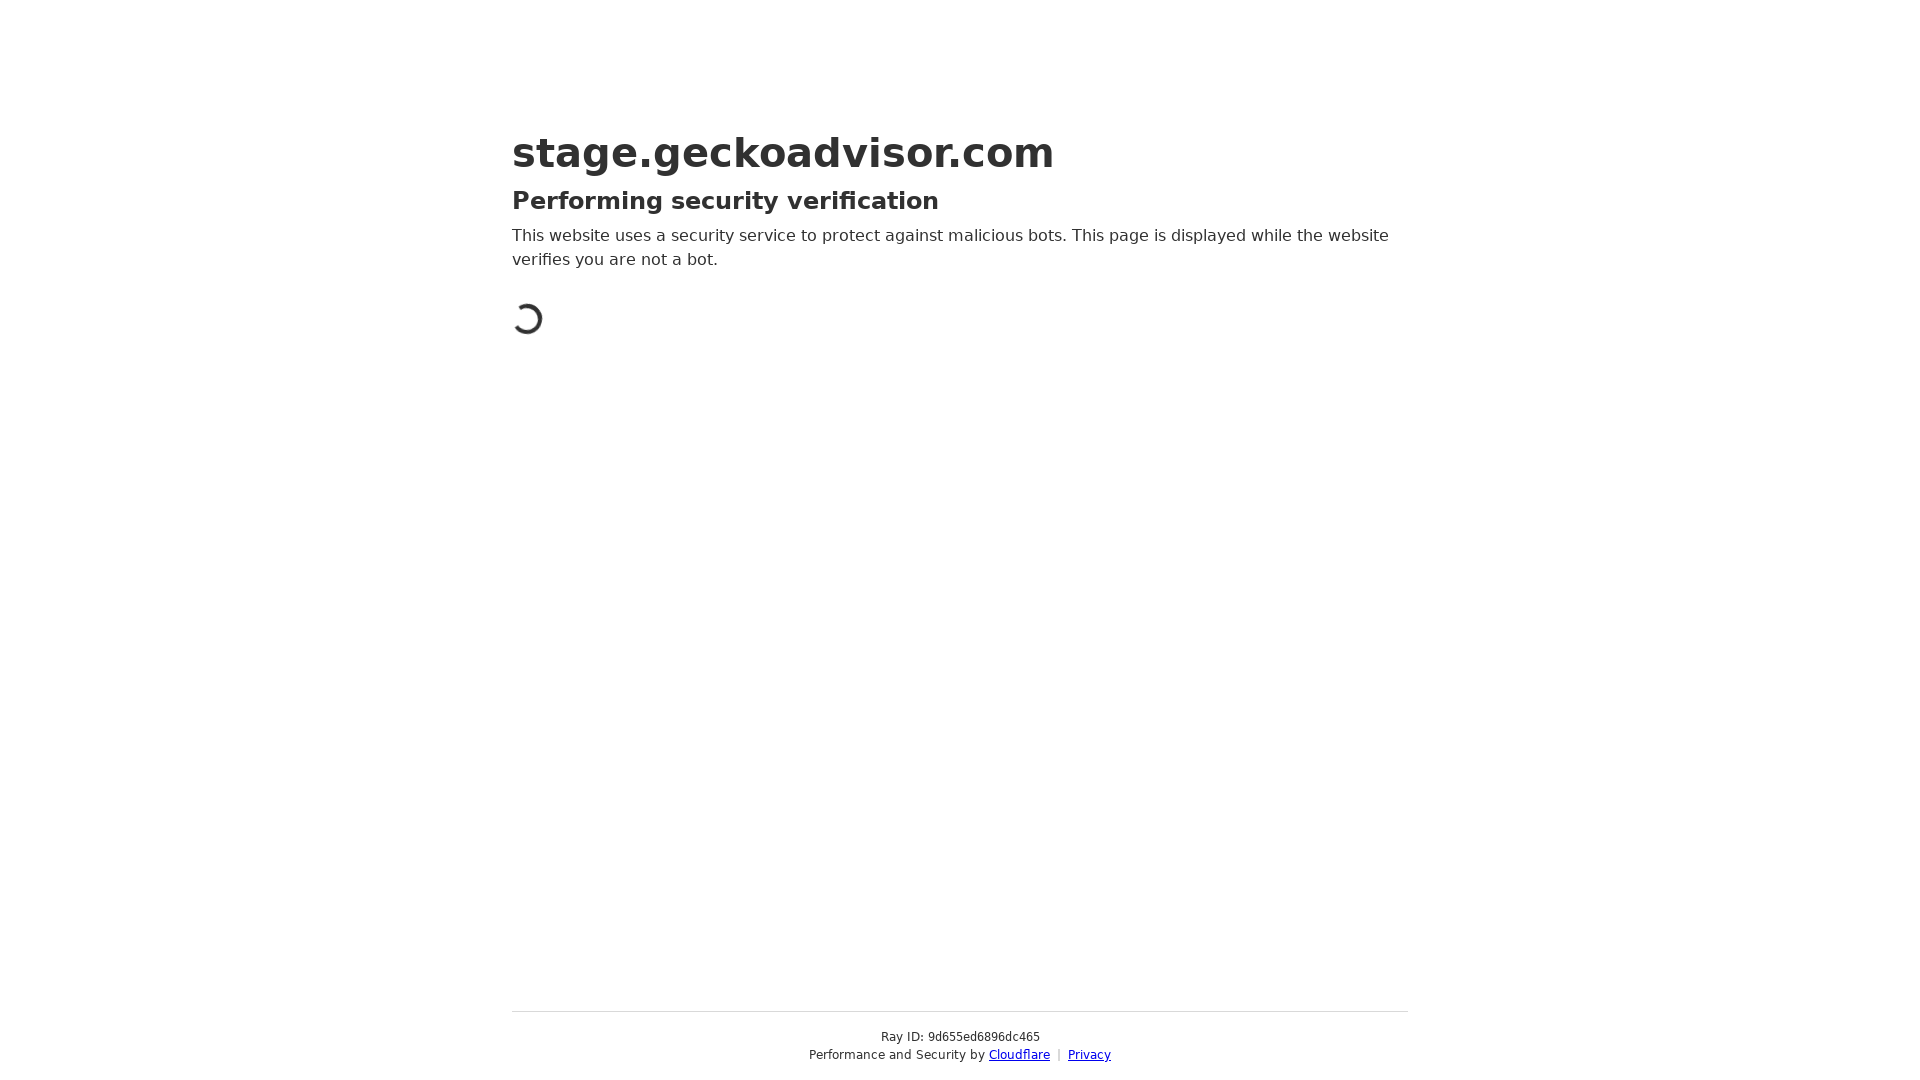

Page fully loaded and network idle at 1920px viewport width
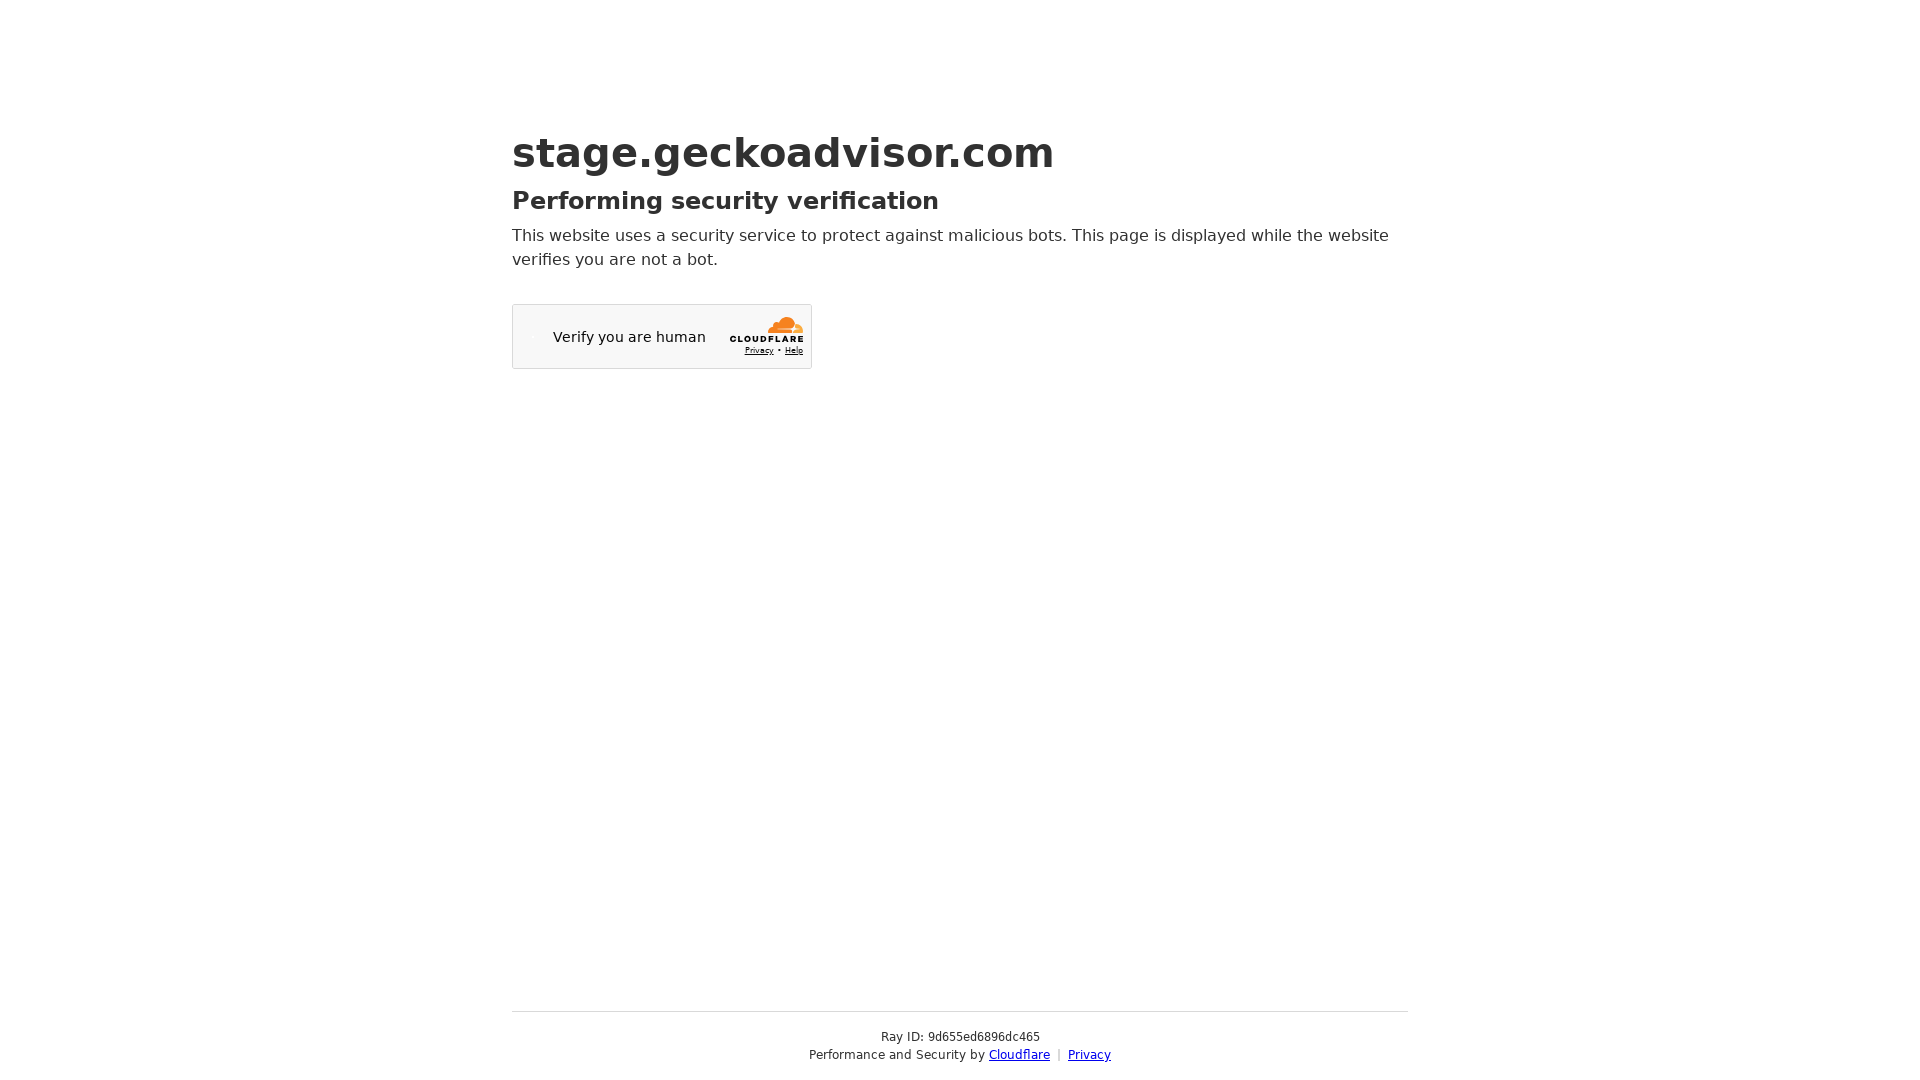

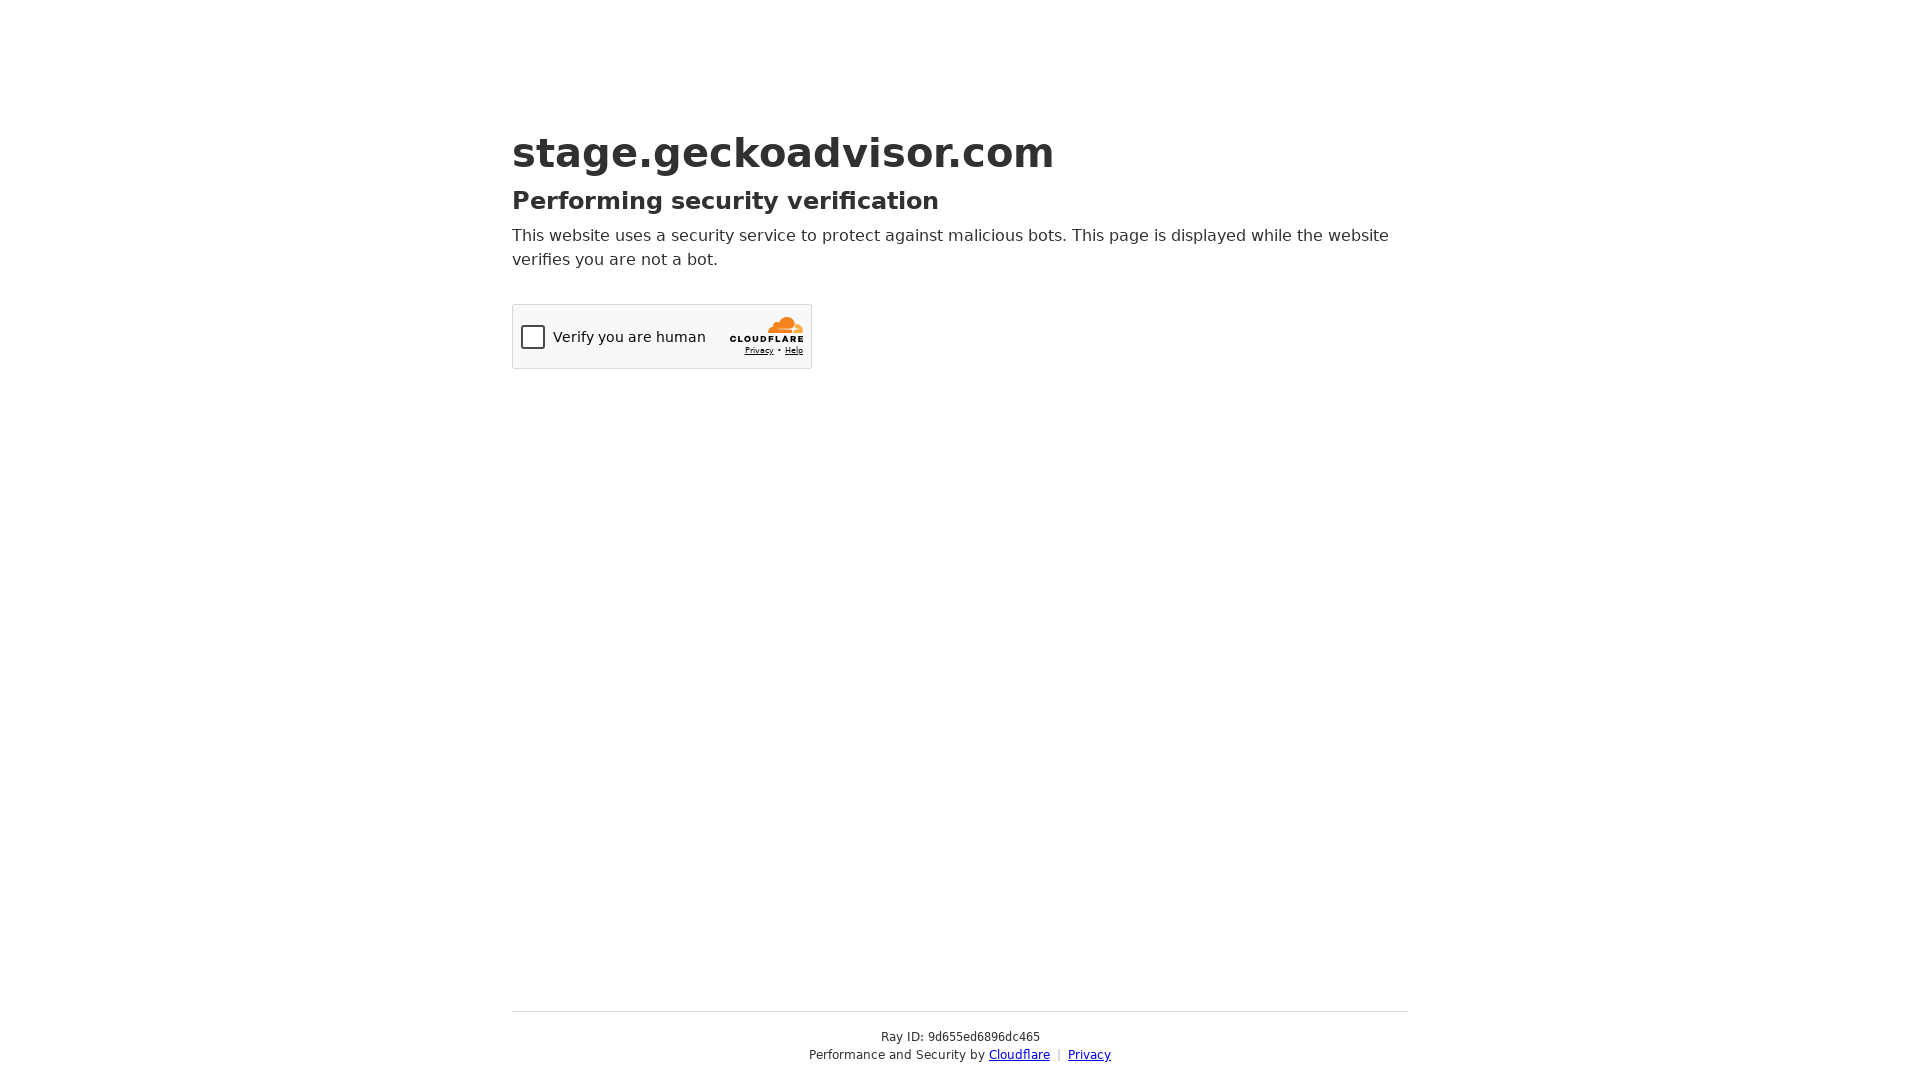